Tests the text box form by scrolling to Elements, clicking Text Box, and filling all form fields

Starting URL: https://demoqa.com/

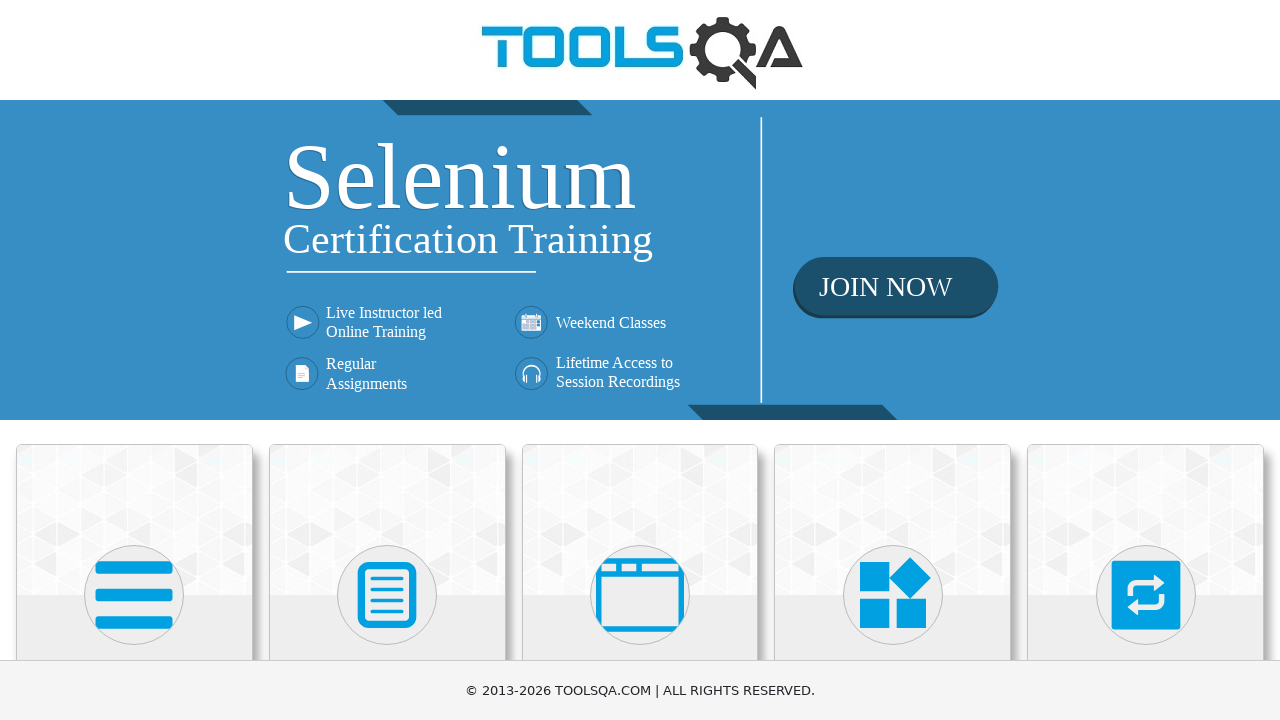

Scrolled down 200 pixels to view Elements section
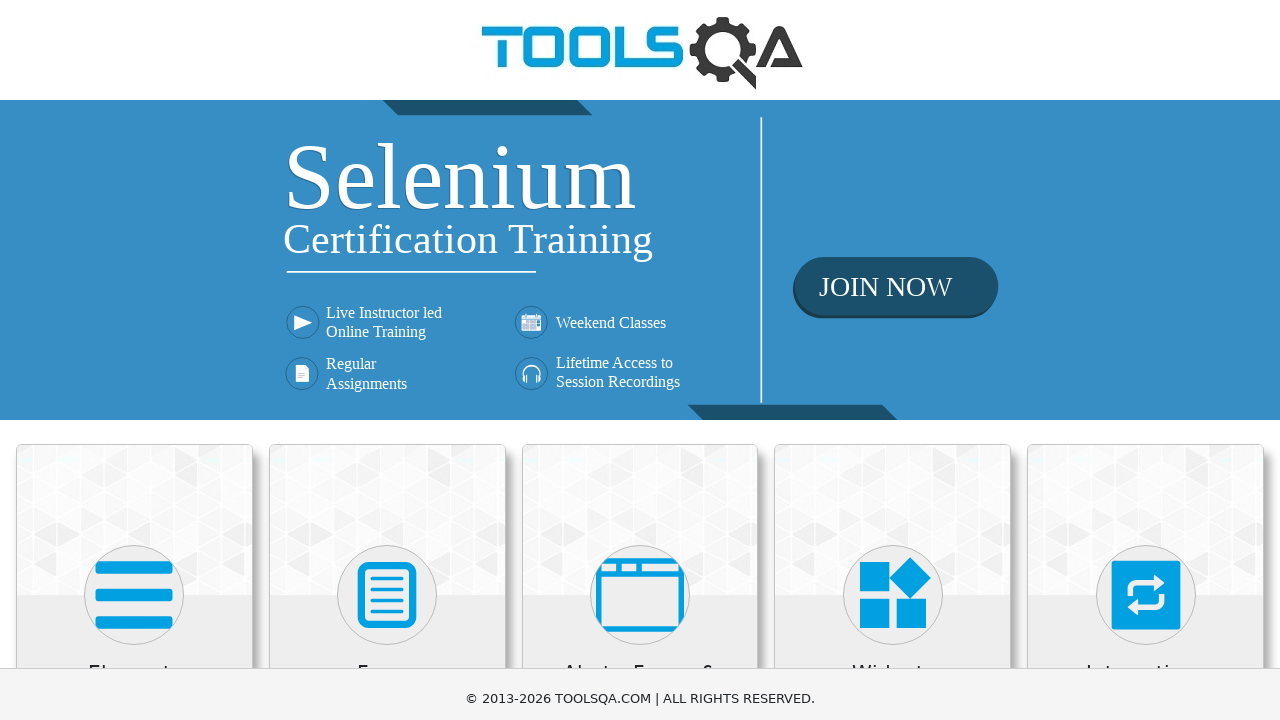

Clicked on Elements menu item at (134, 473) on xpath=(//h5)[1]
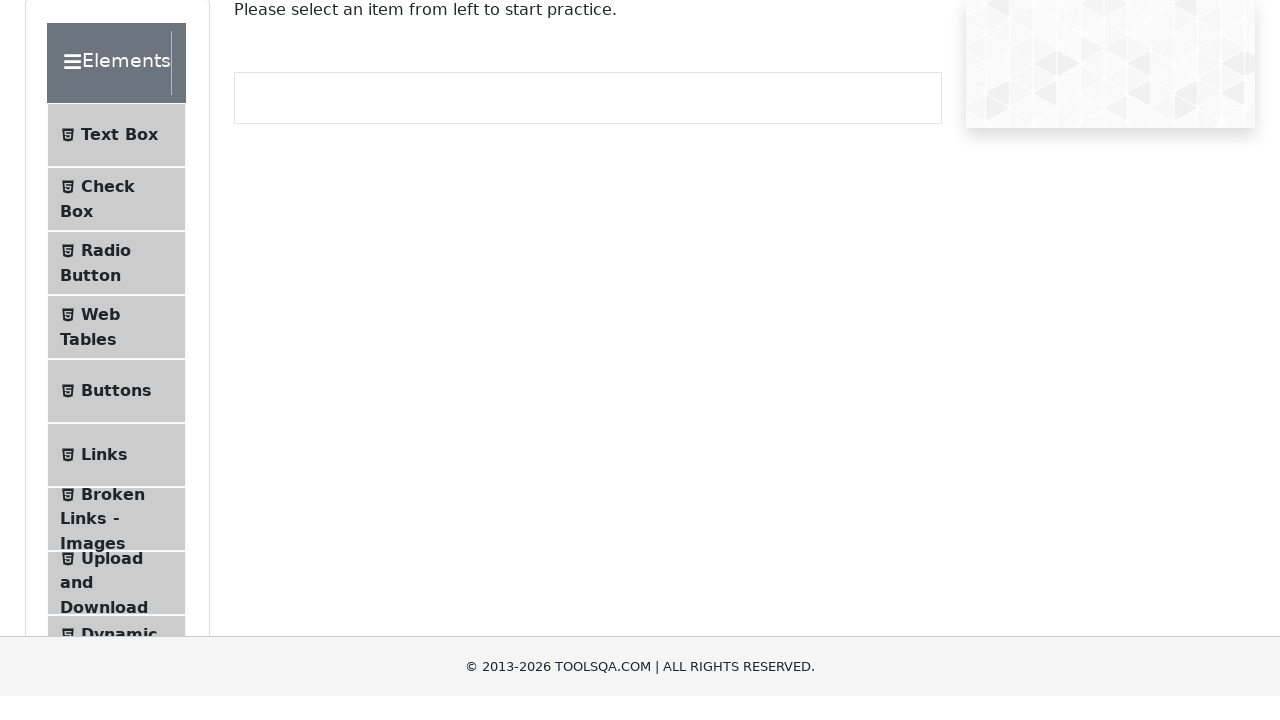

Clicked on Text Box option at (119, 261) on xpath=//span[text()='Text Box']
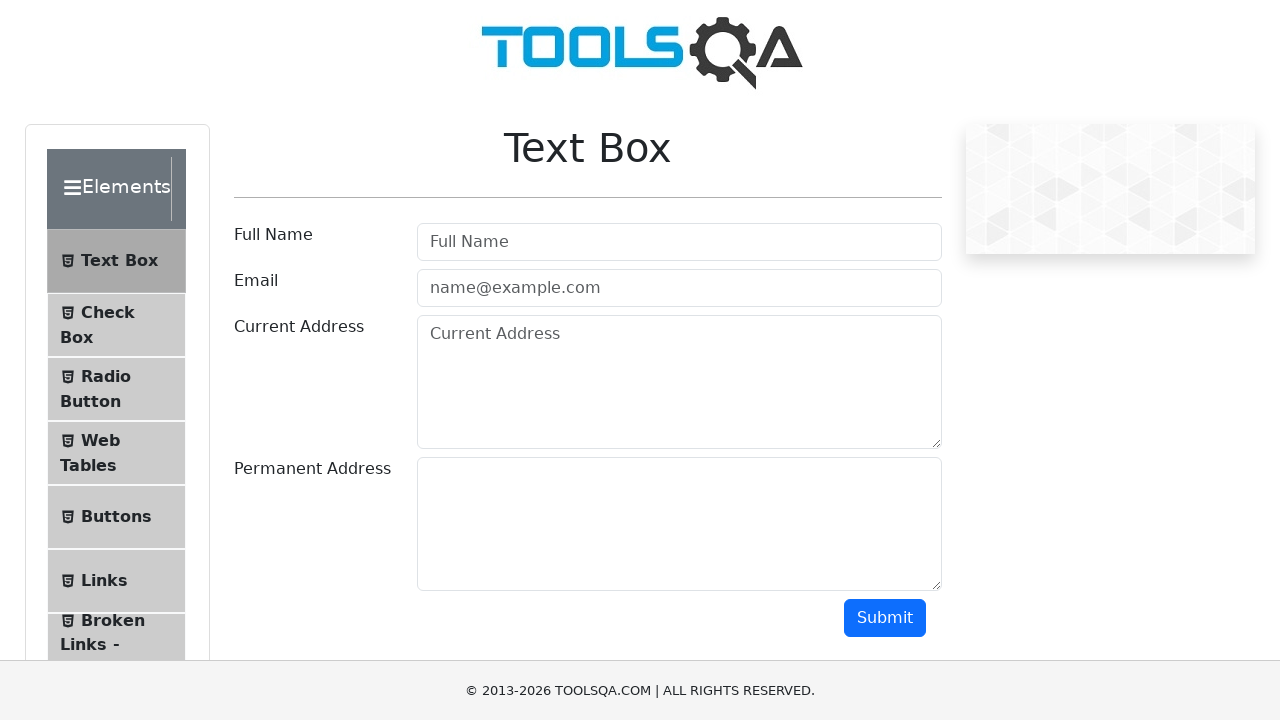

Filled username field with 'Sam Don' on #userName
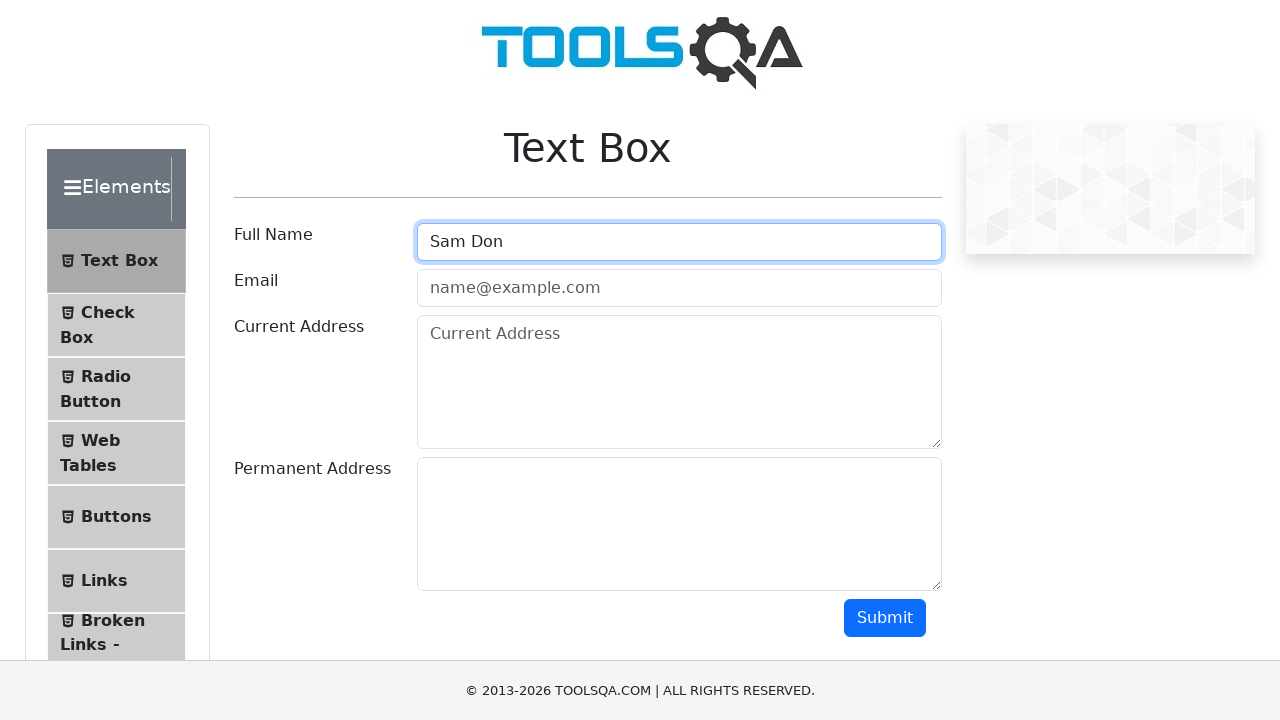

Filled email field with 'sam@gmail.com' on #userEmail
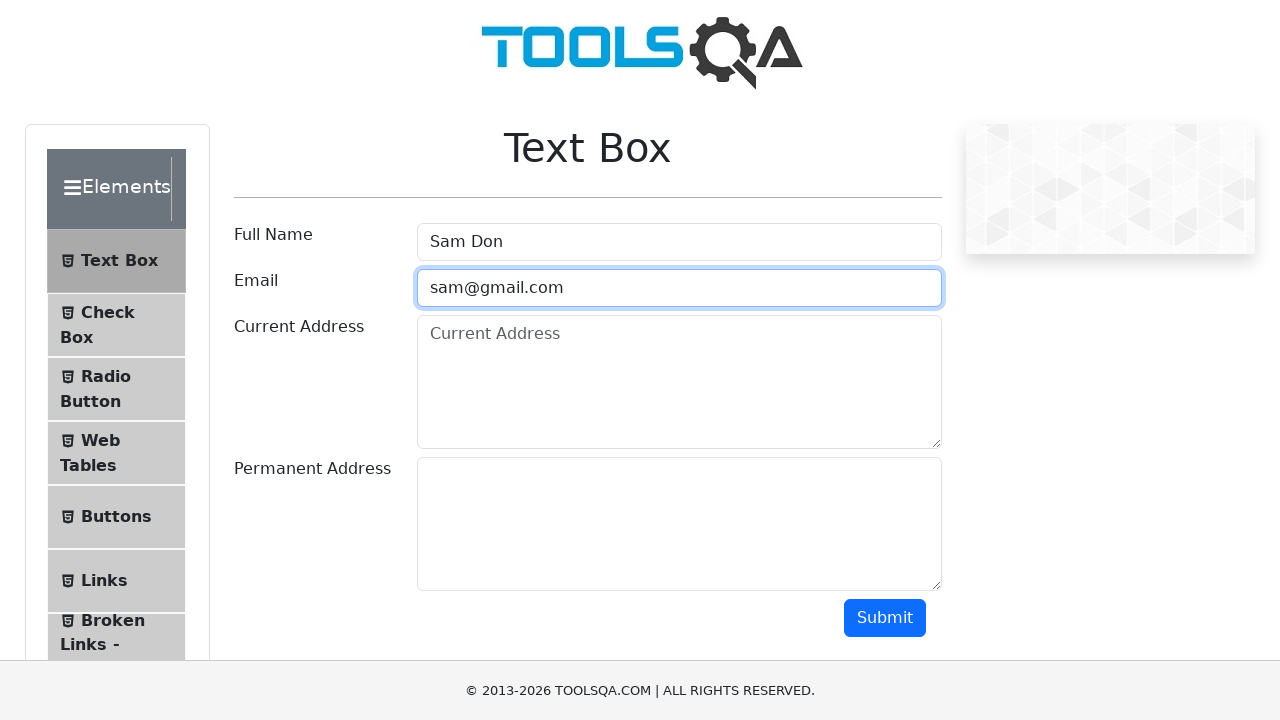

Filled current address field with '123 My Road' on #currentAddress
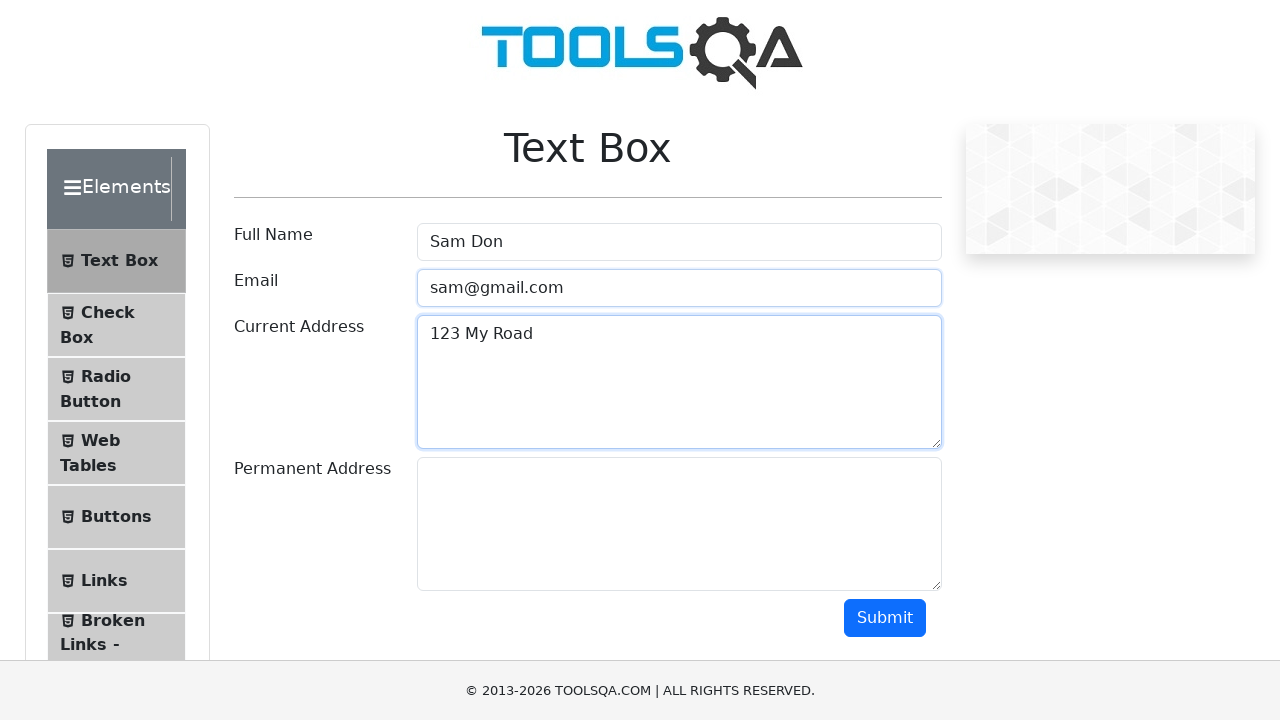

Filled permanent address field with '1256 S Loop' on #permanentAddress
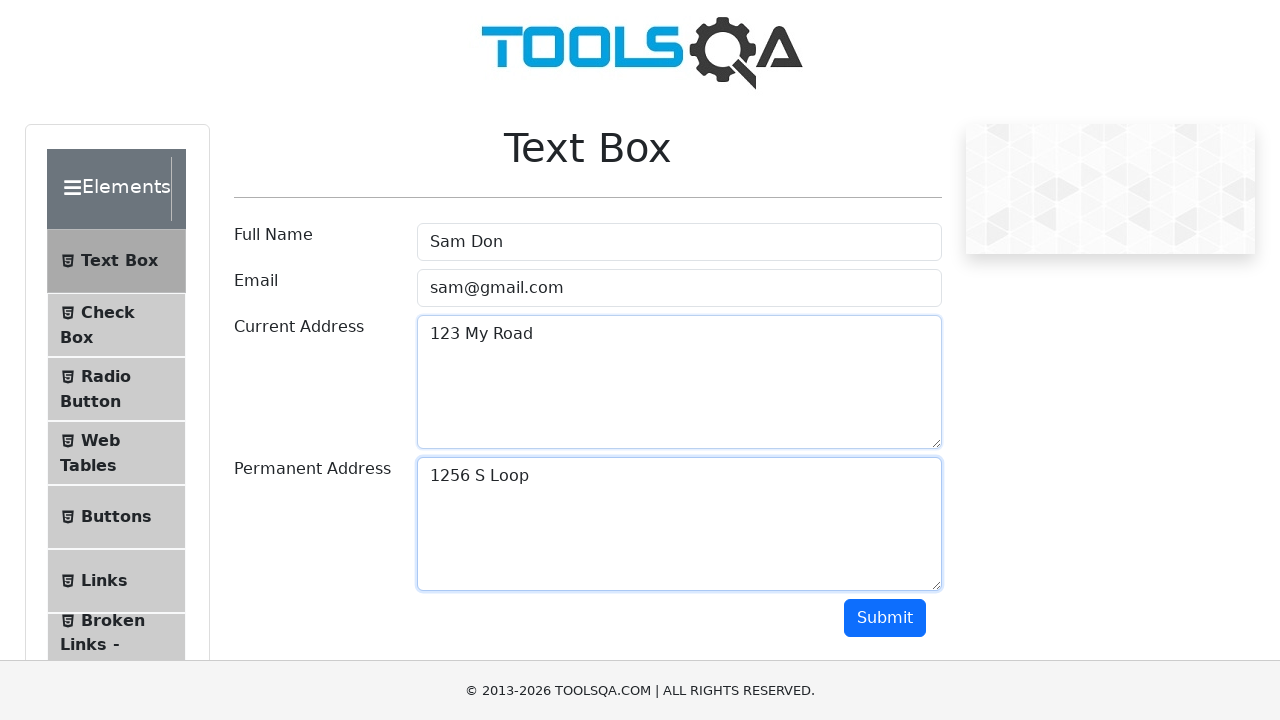

Scrolled down 200 pixels to reach submit button
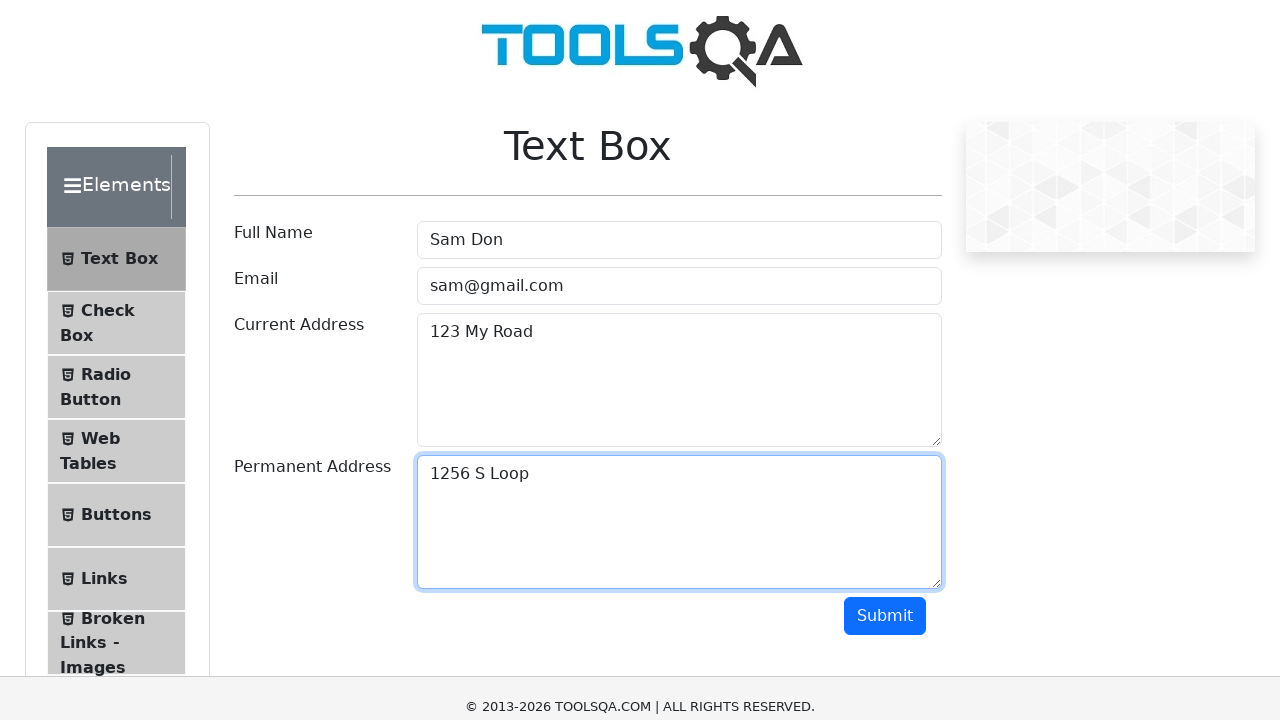

Clicked submit button to submit the form at (885, 418) on #submit
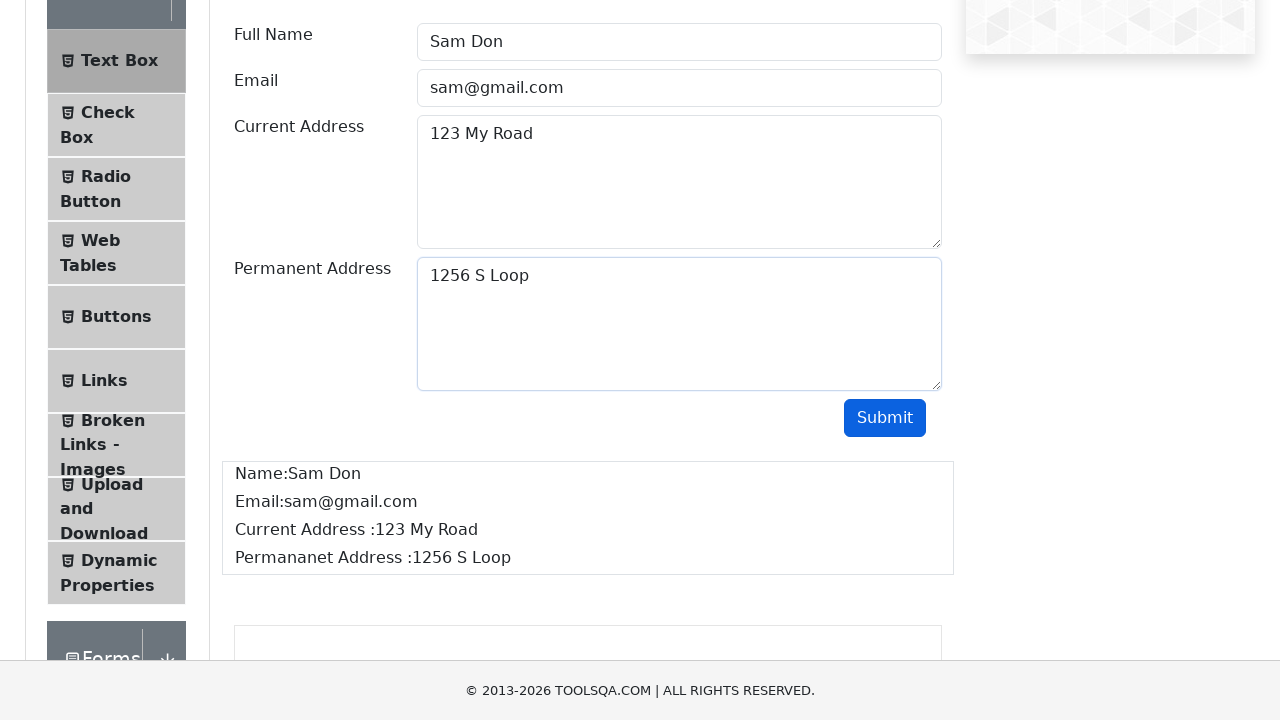

Waited for form output to display
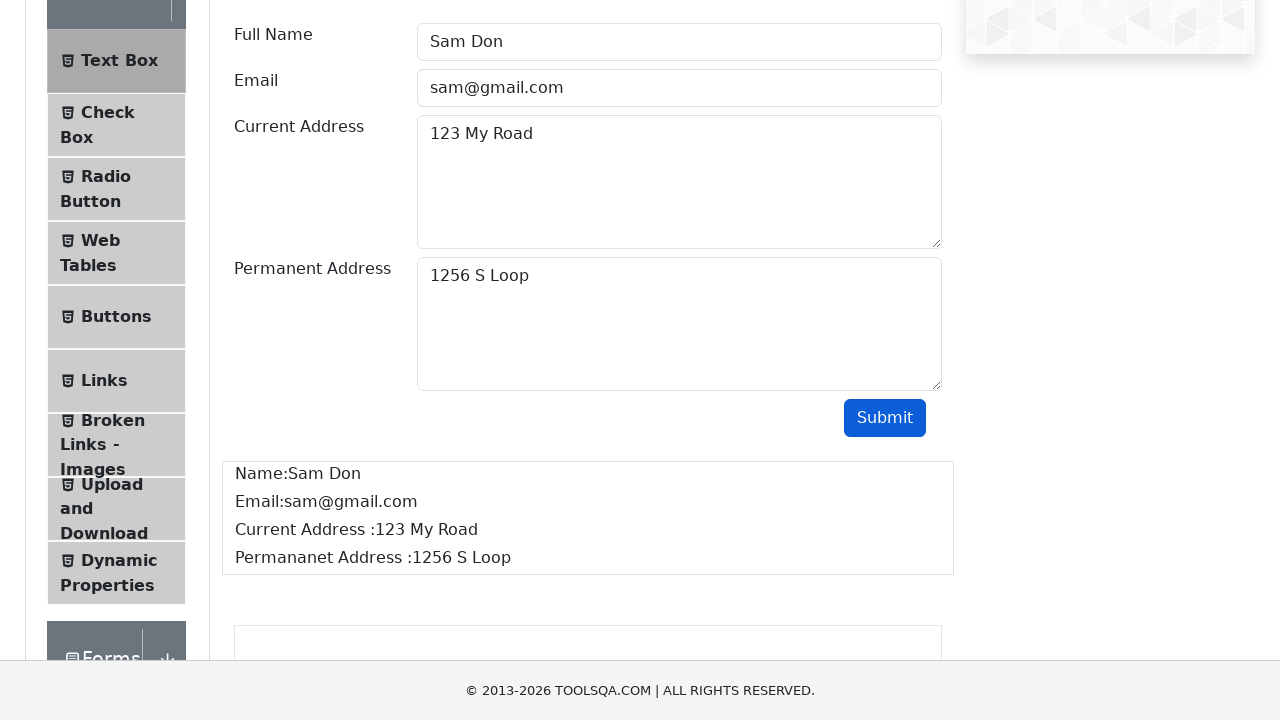

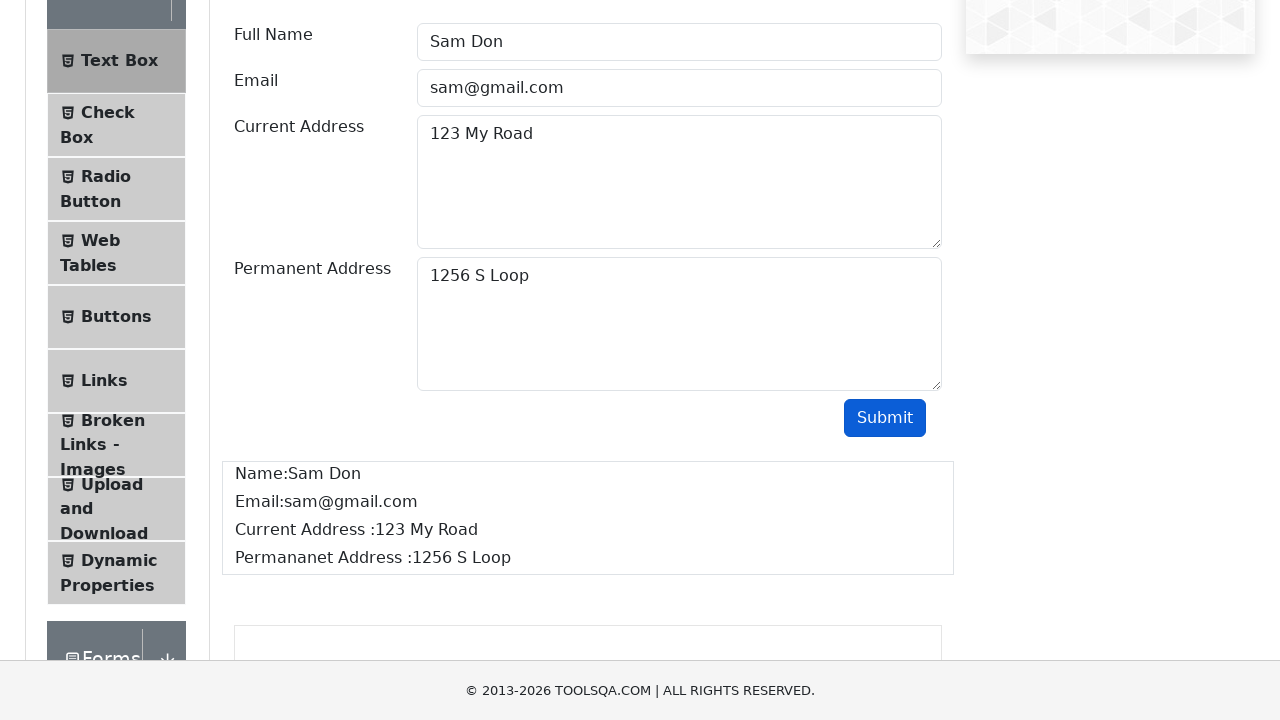